Tests navigation through multiple Artillery.io pages including the main page, cloud page, and documentation page

Starting URL: https://www.artillery.io

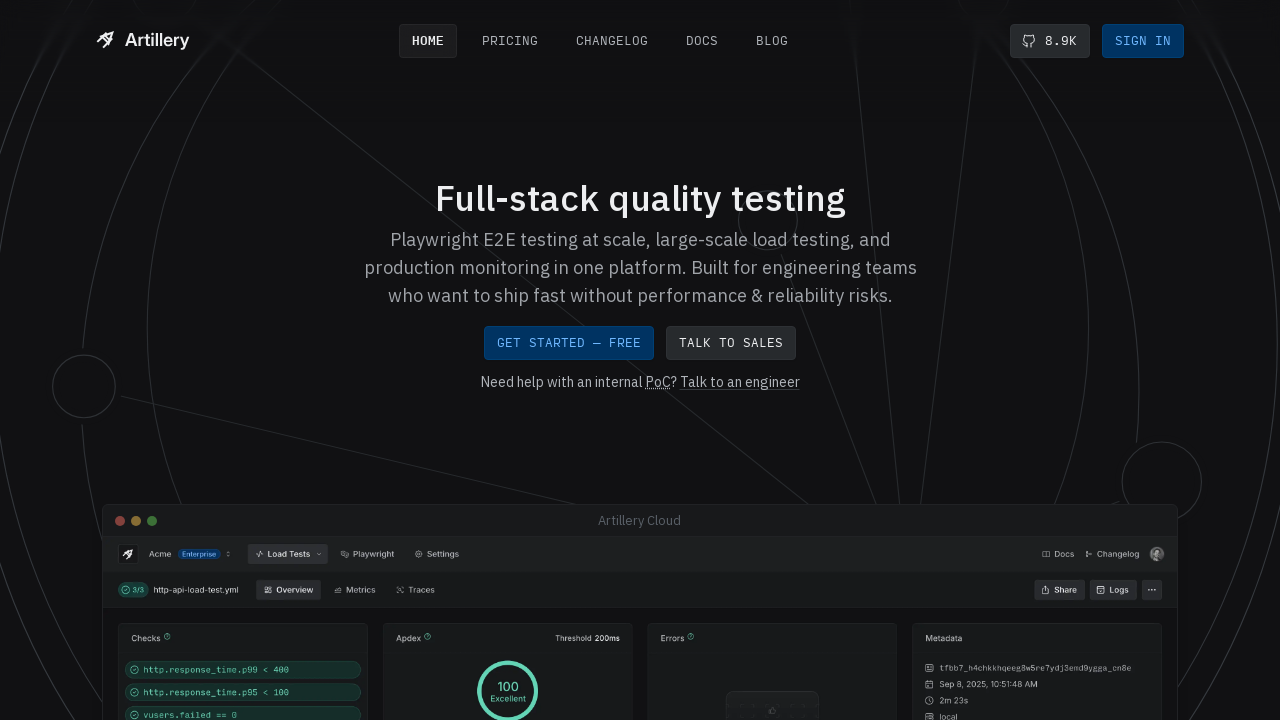

Navigated to Artillery.io cloud page
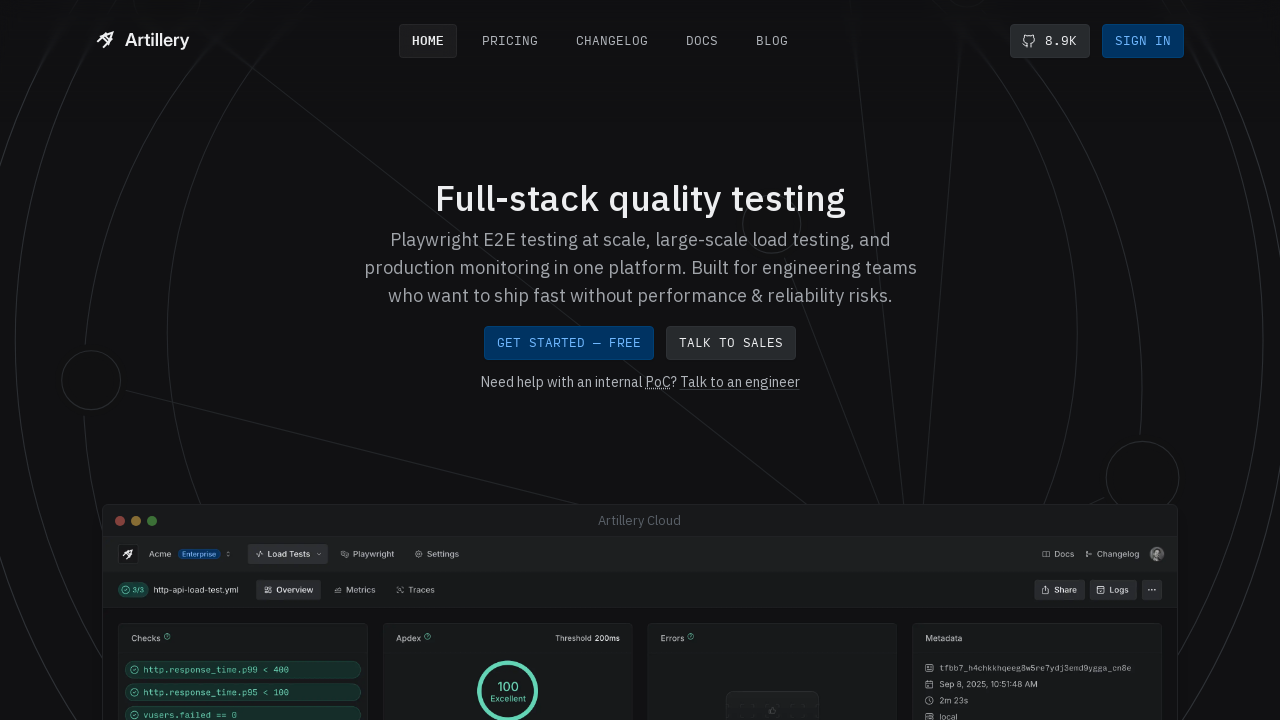

Navigated to Artillery.io documentation page
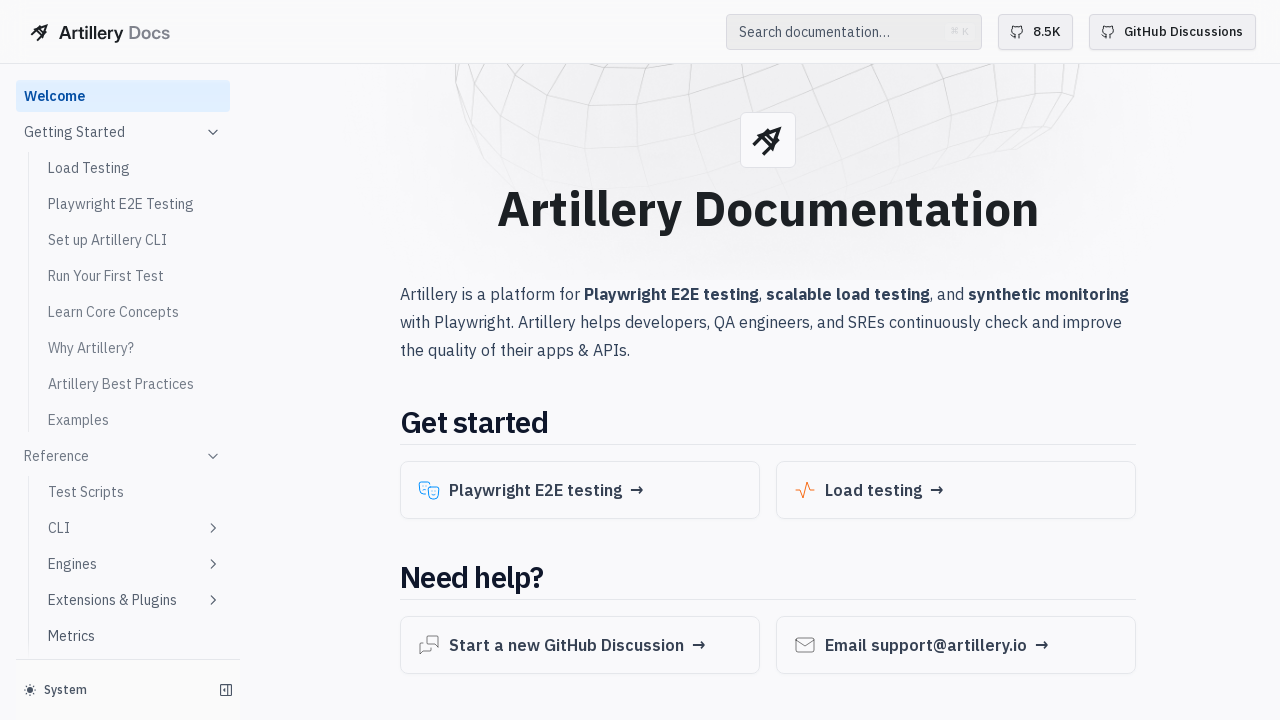

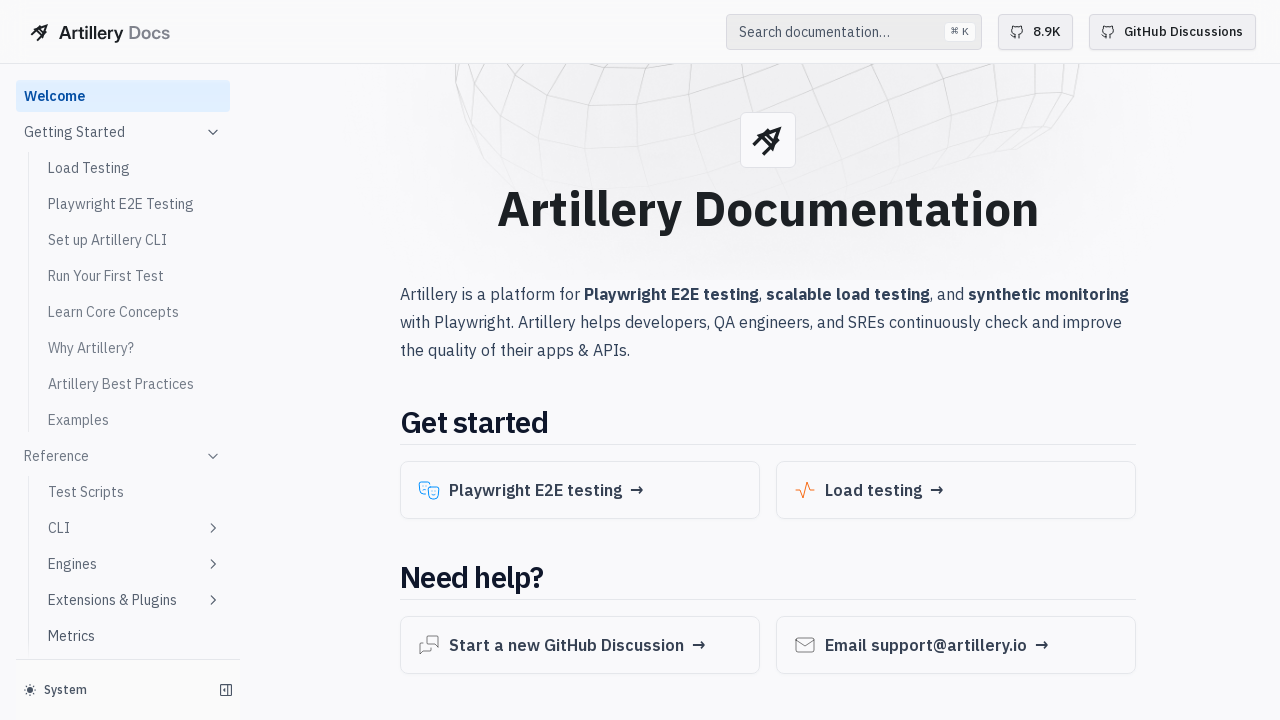